Navigates to JPL Mars images page and clicks on a featured image to view it

Starting URL: https://www.jpl.nasa.gov/images?search=&category=Mars

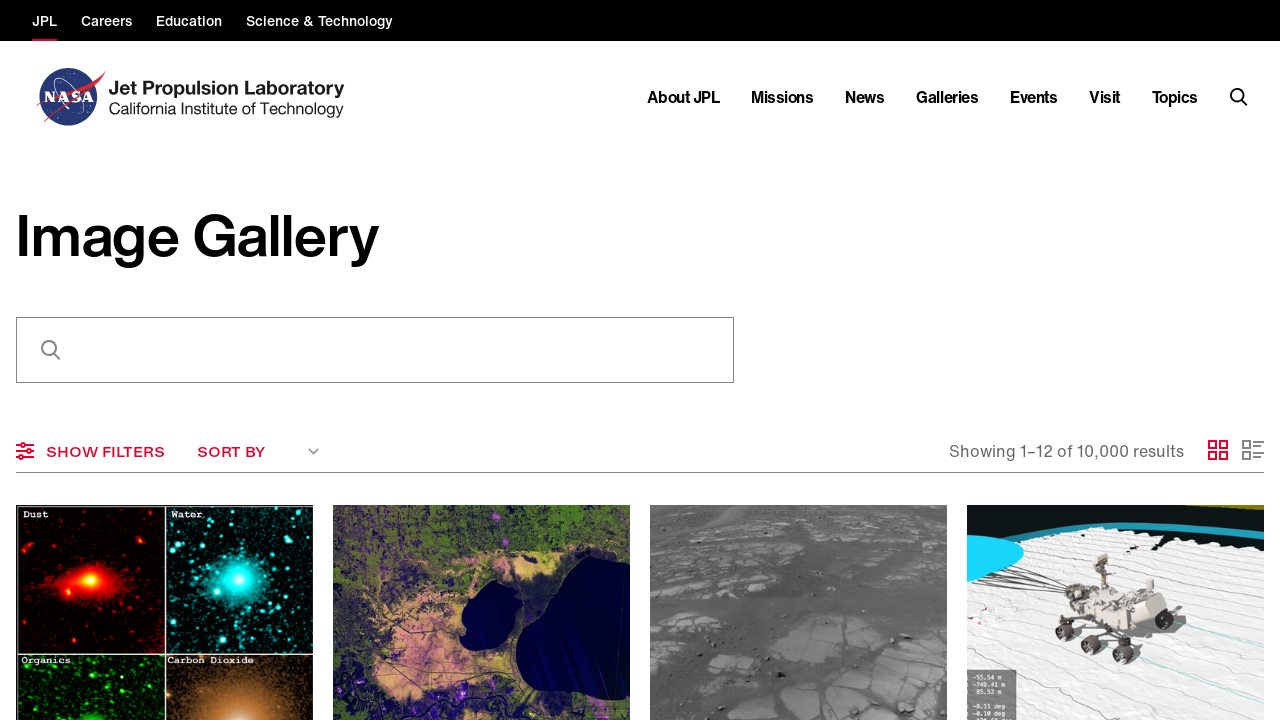

Waited for featured Mars images to load on JPL page
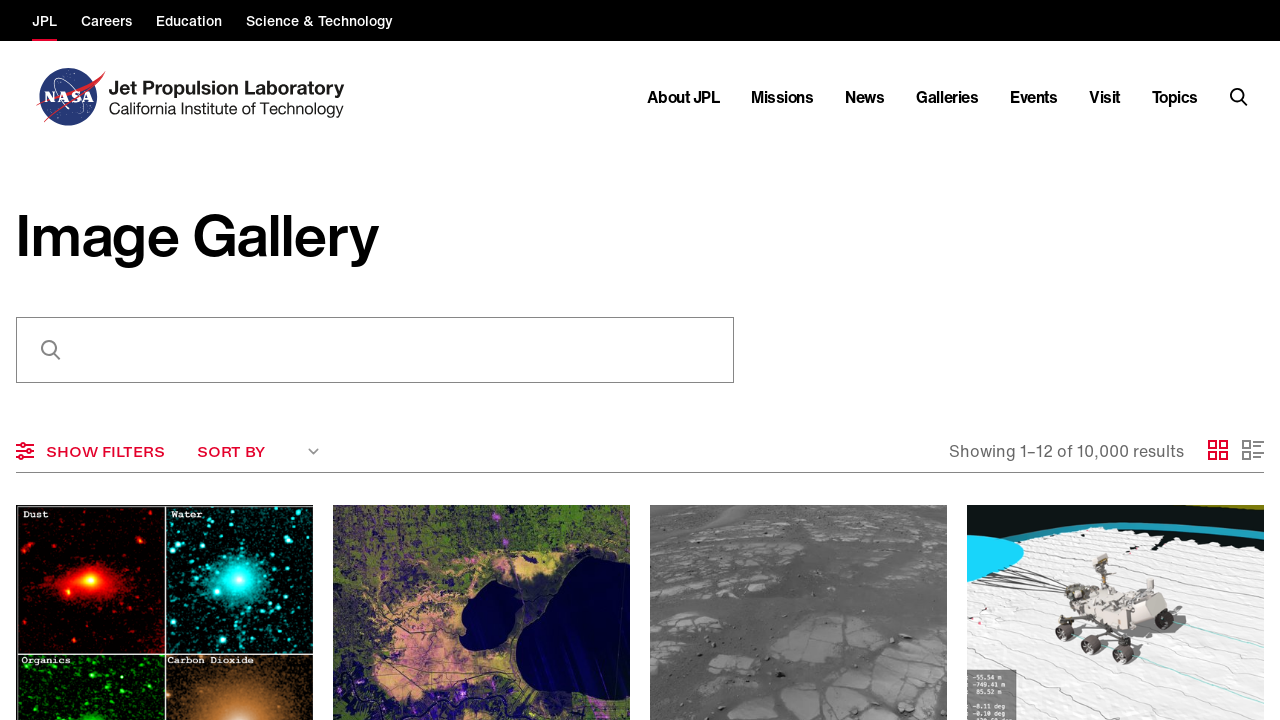

Clicked on the first featured Mars image at (164, 572) on .BaseImage
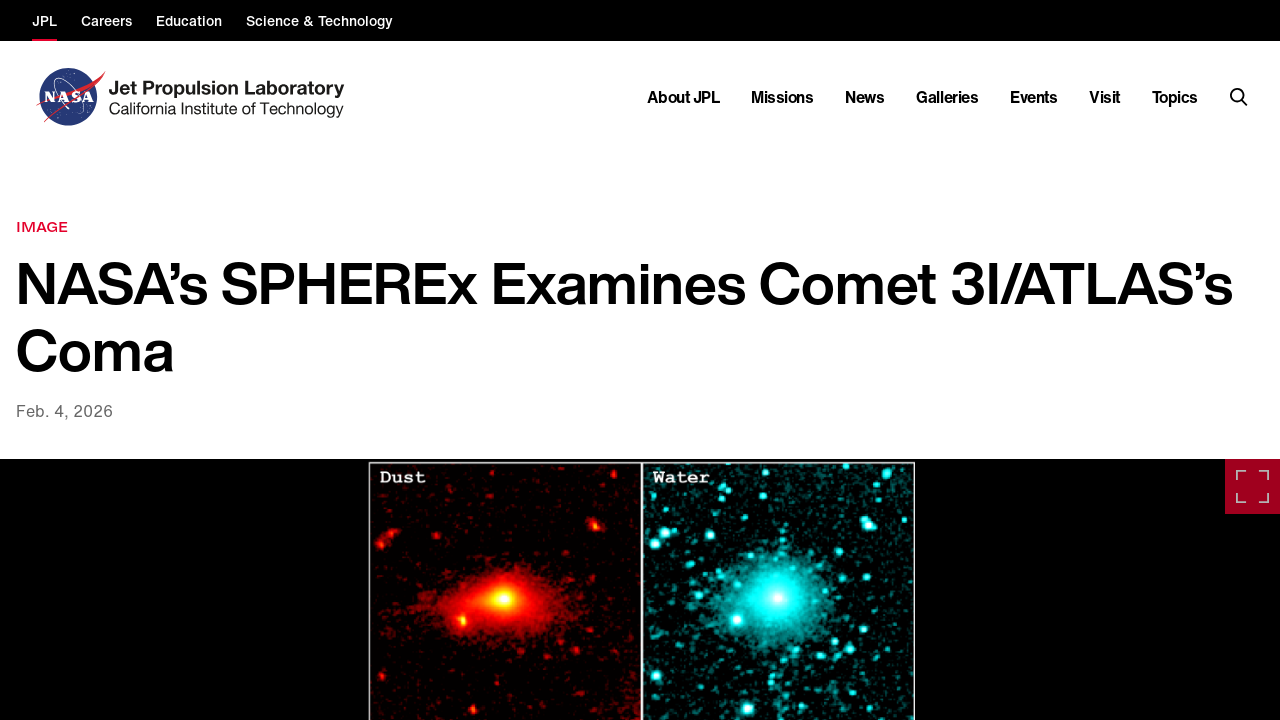

Waited for expanded image view to load
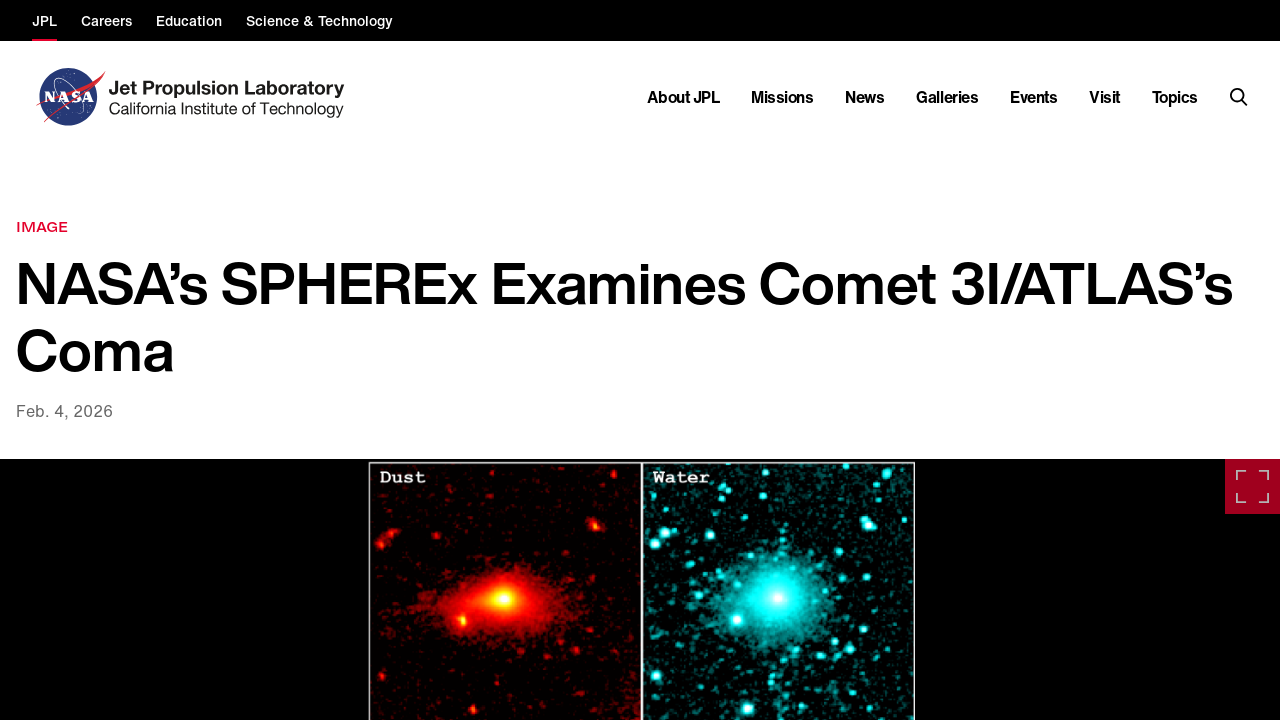

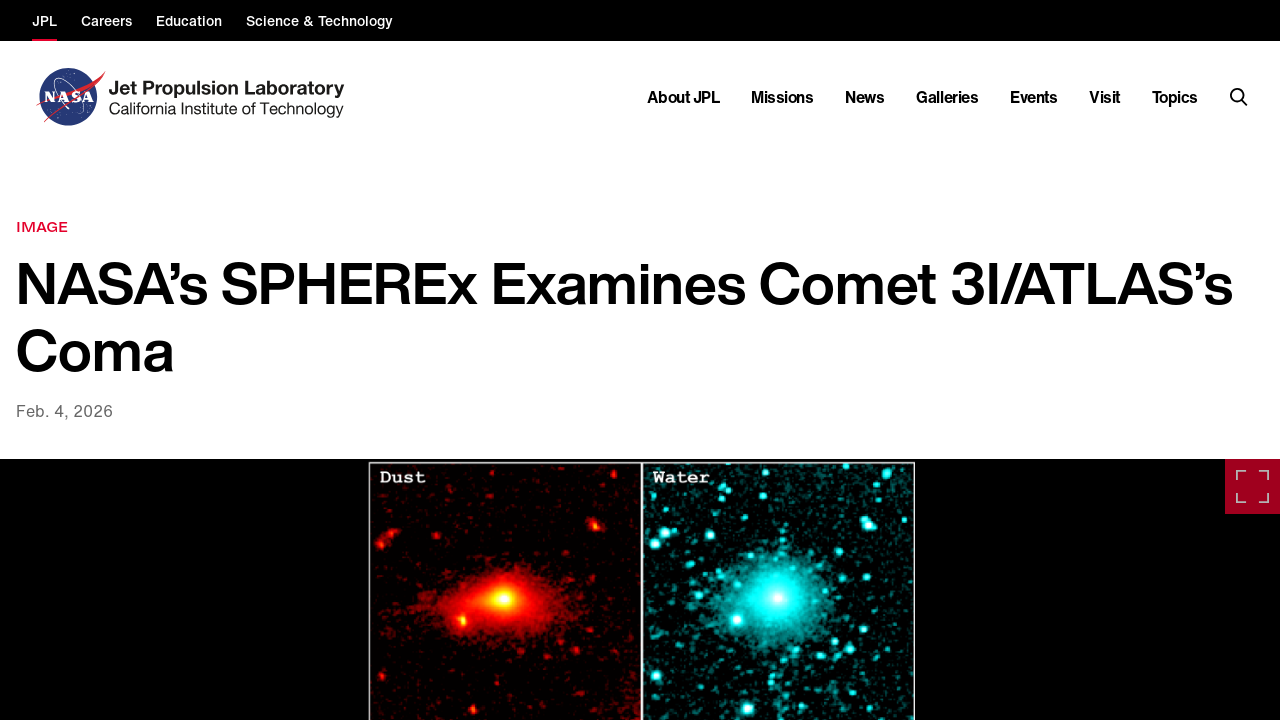